Tests infinite scroll functionality by scrolling to the bottom of the page multiple times to load additional content dynamically.

Starting URL: https://infinite-scroll.com/demo/full-page/

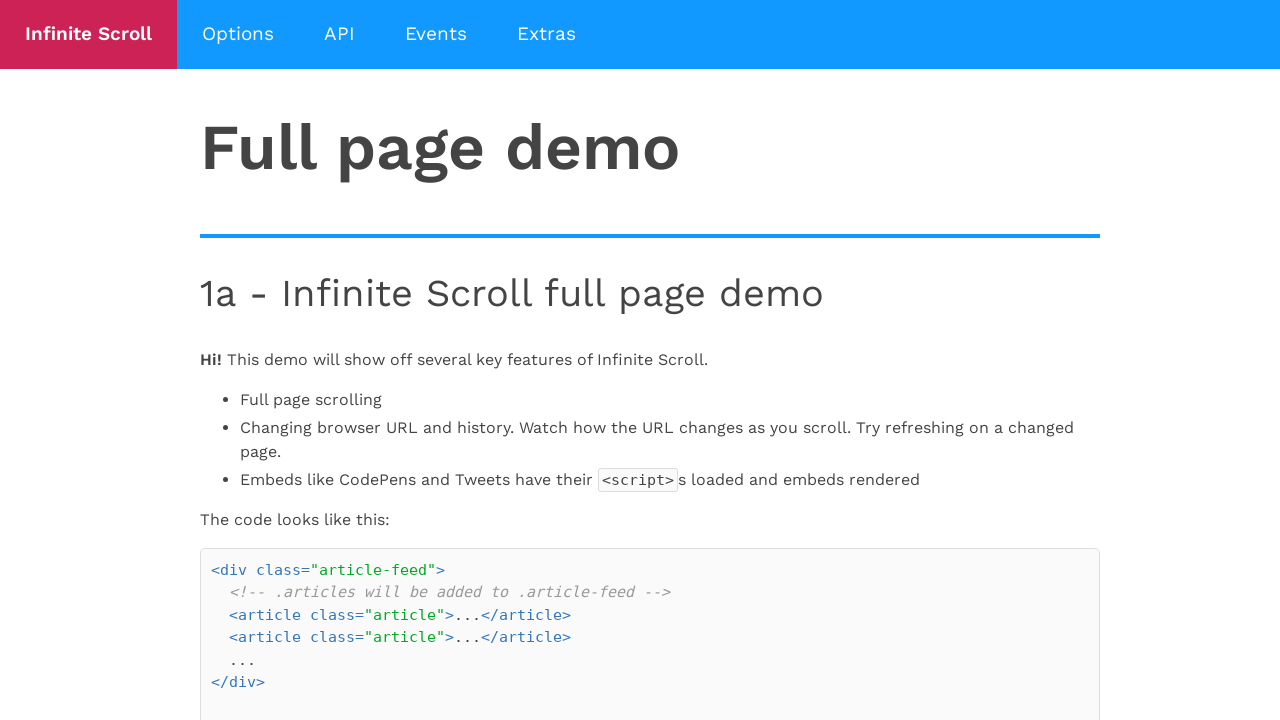

Waited for initial page load
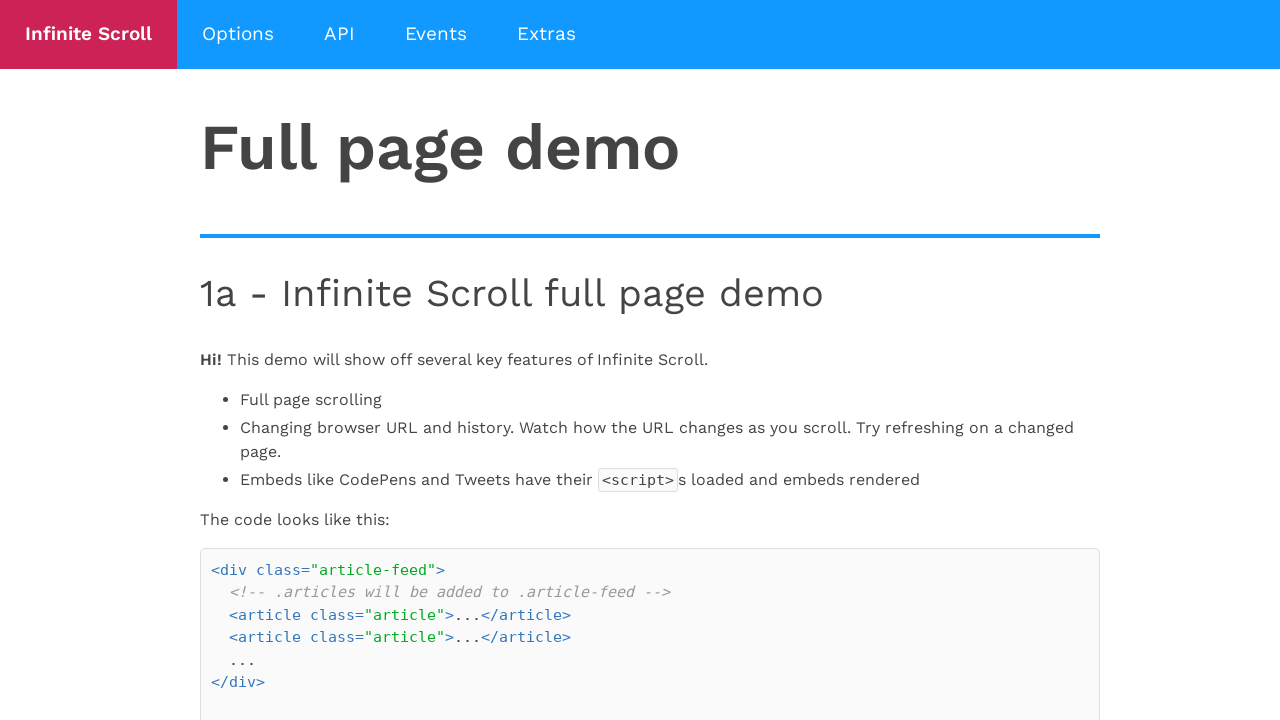

Pressed End key to scroll to bottom (iteration 1/3)
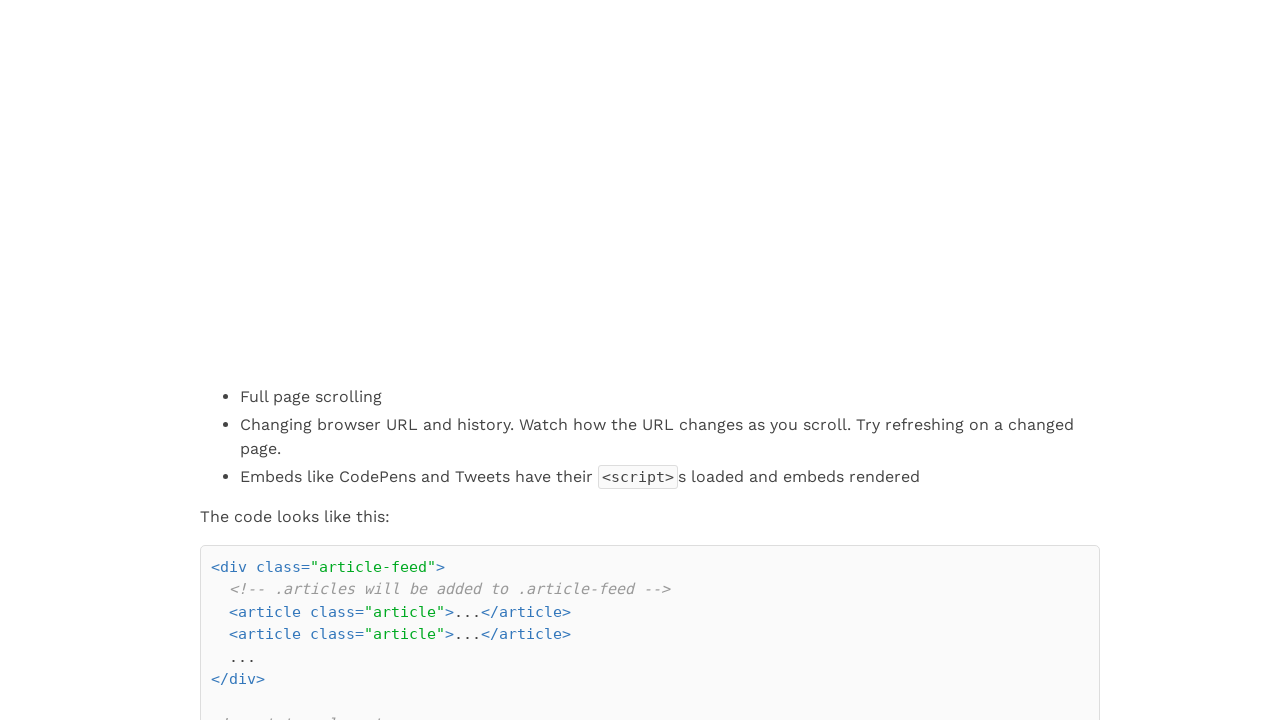

Waited for new content to load (iteration 1/3)
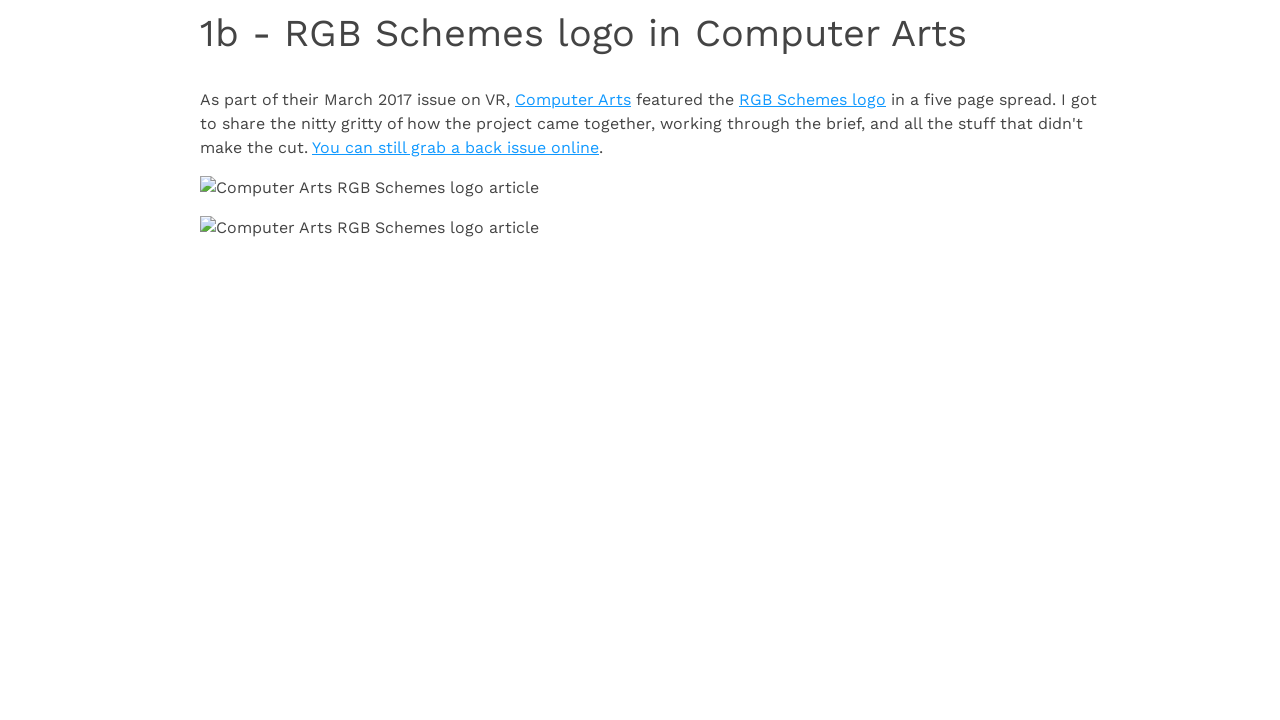

Waited 1 second for content to render (iteration 1/3)
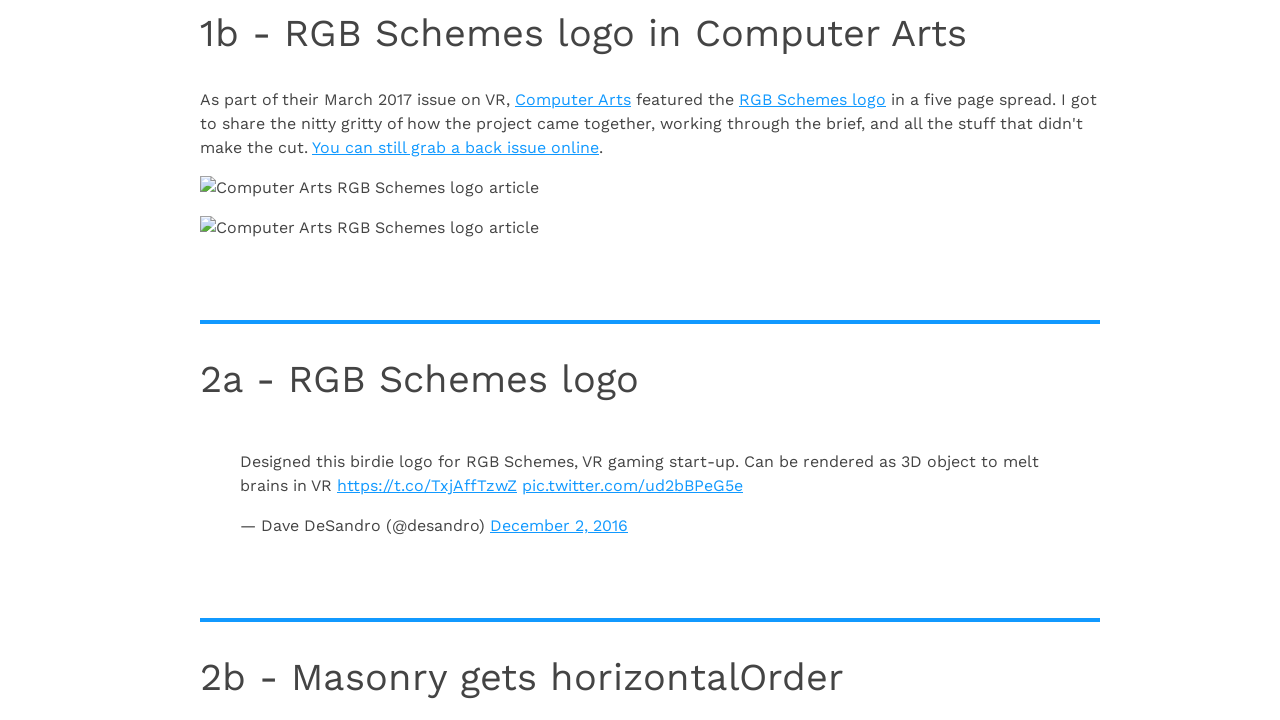

Pressed End key to scroll to bottom (iteration 2/3)
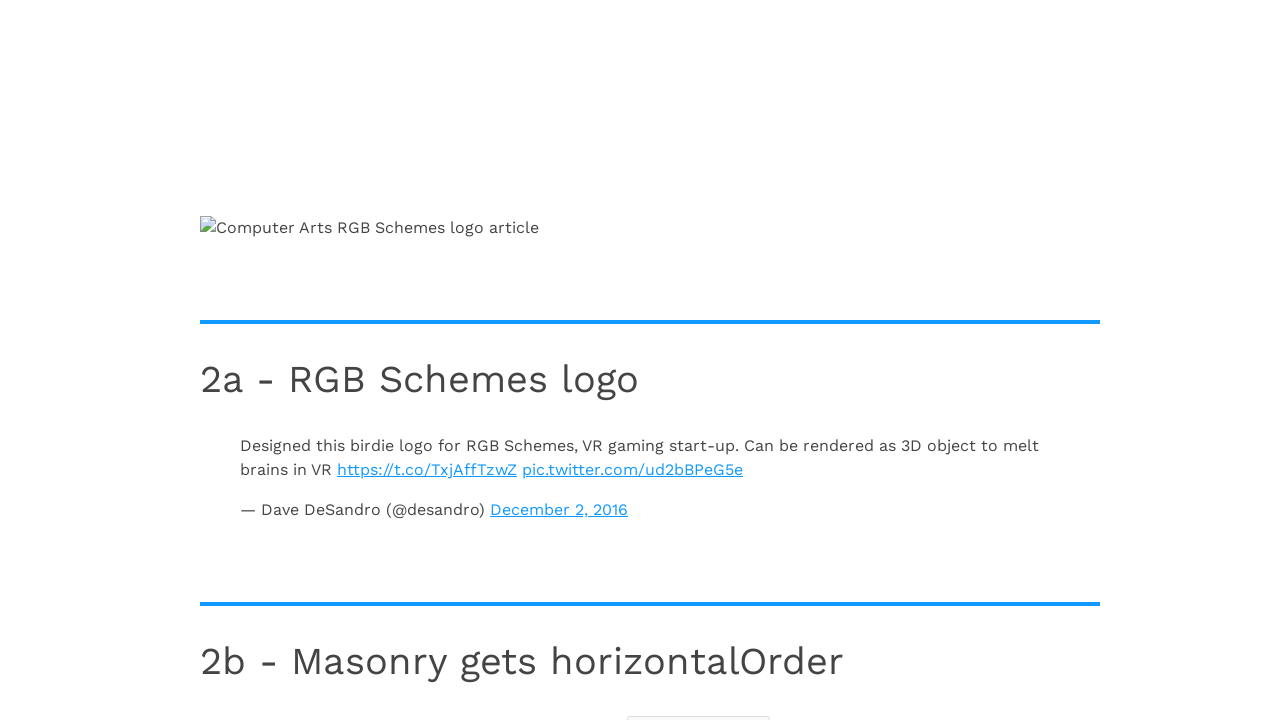

Waited for new content to load (iteration 2/3)
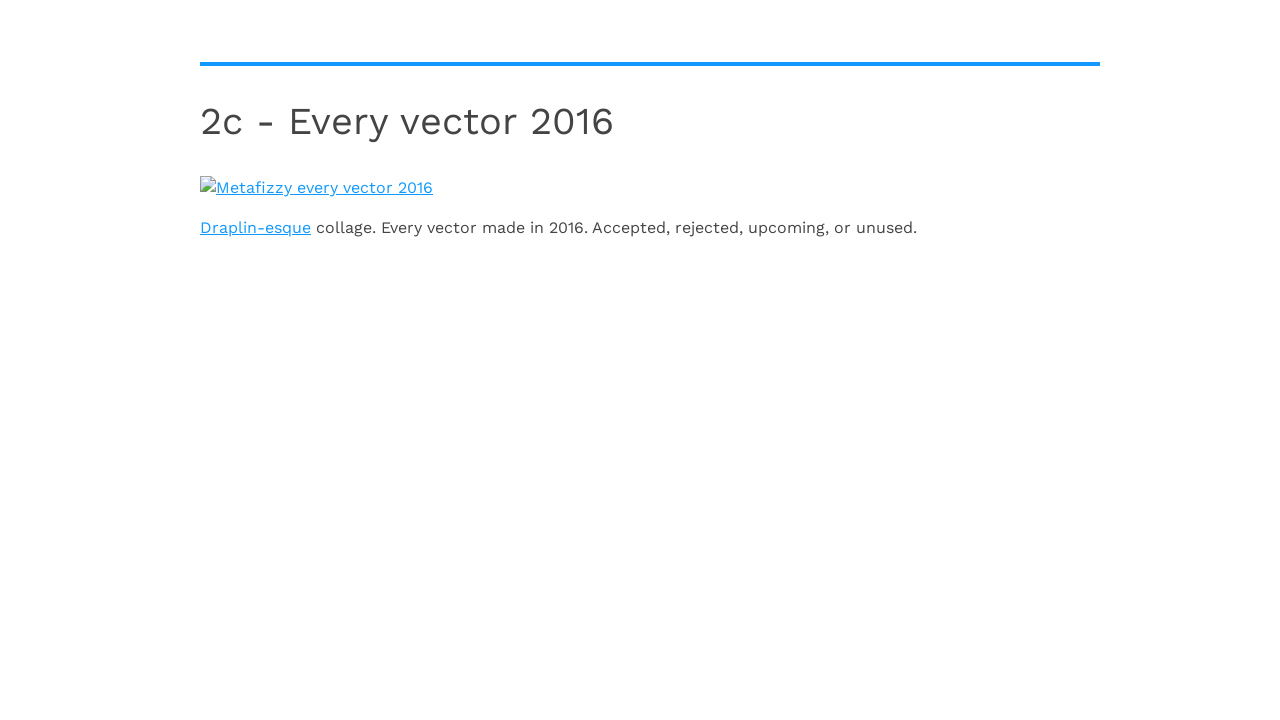

Waited 1 second for content to render (iteration 2/3)
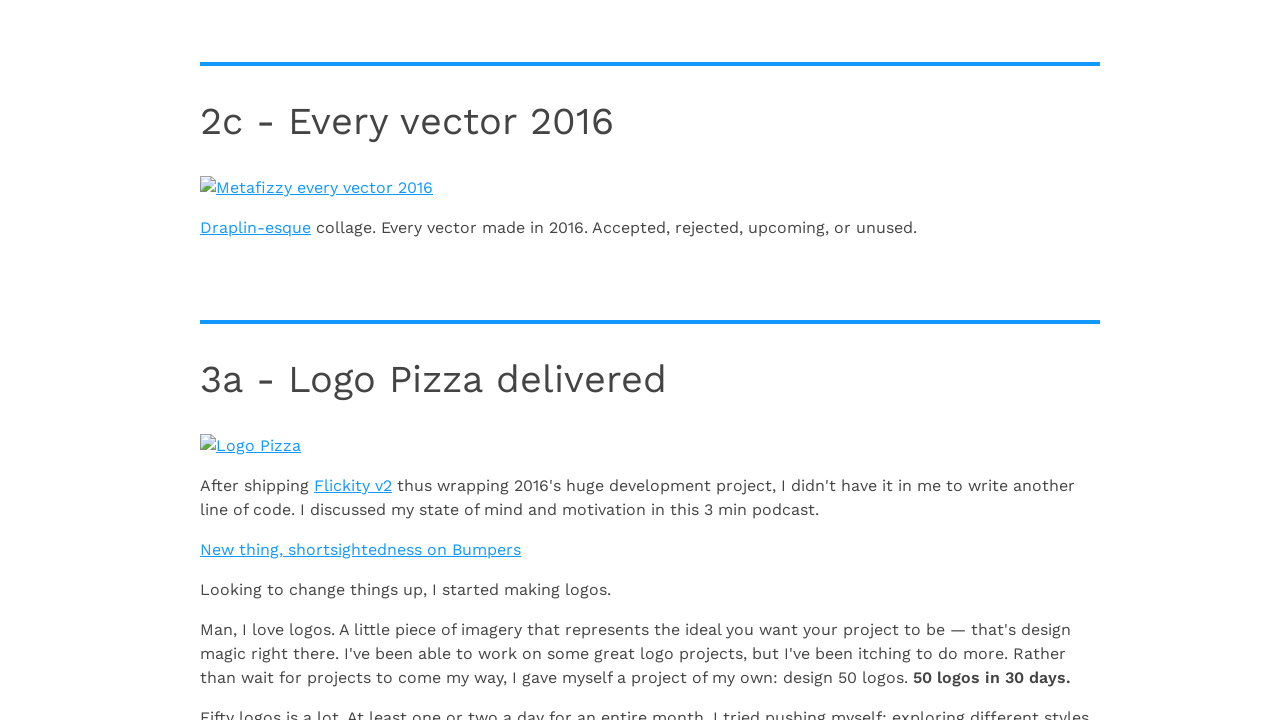

Pressed End key to scroll to bottom (iteration 3/3)
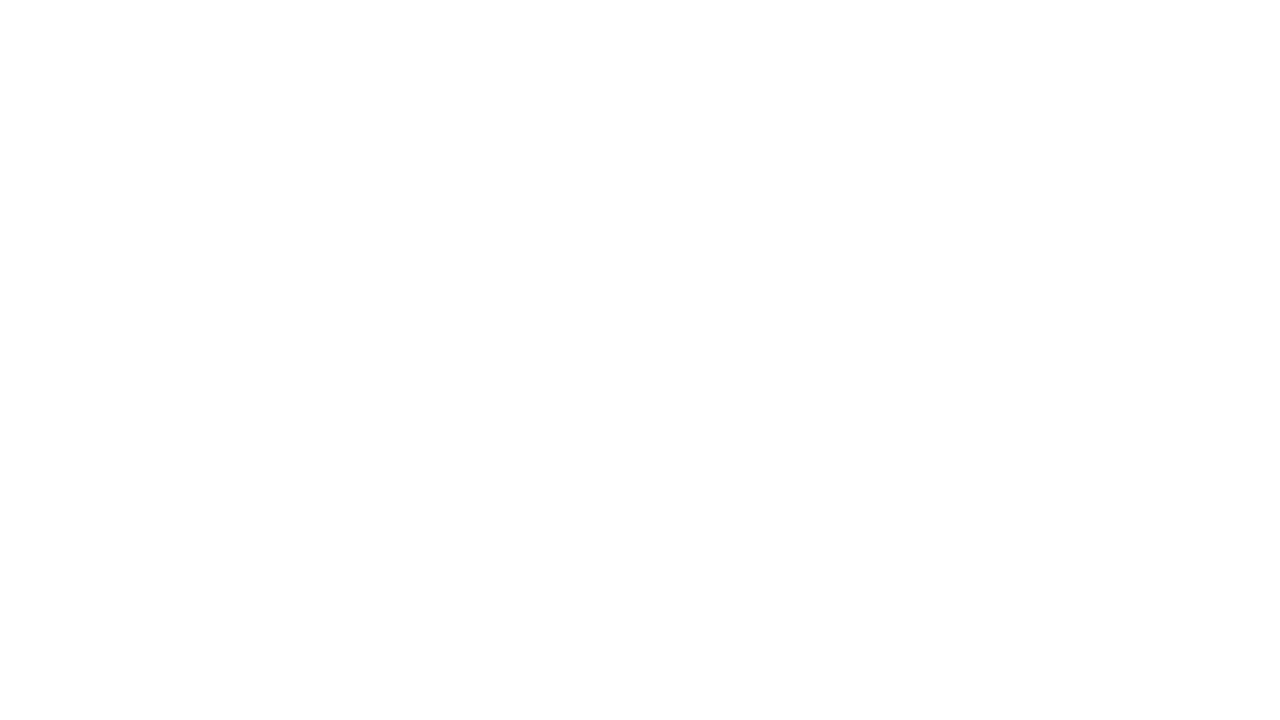

Waited for new content to load (iteration 3/3)
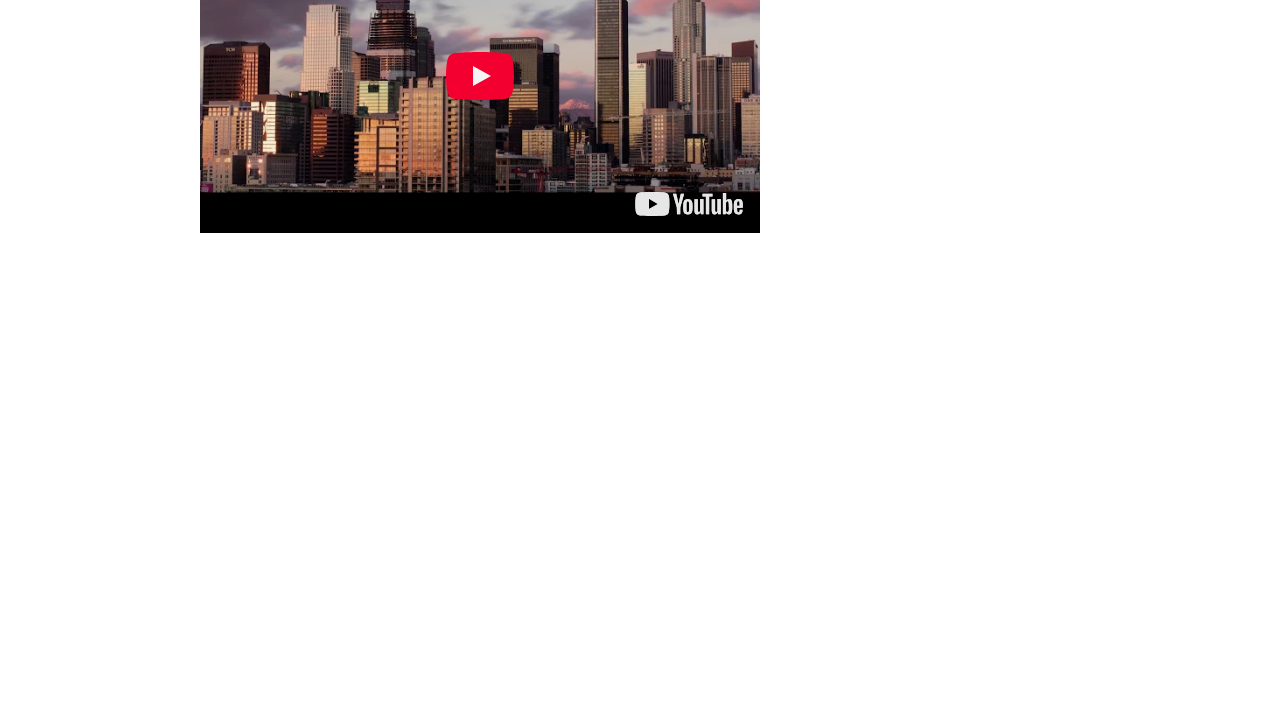

Waited 1 second for content to render (iteration 3/3)
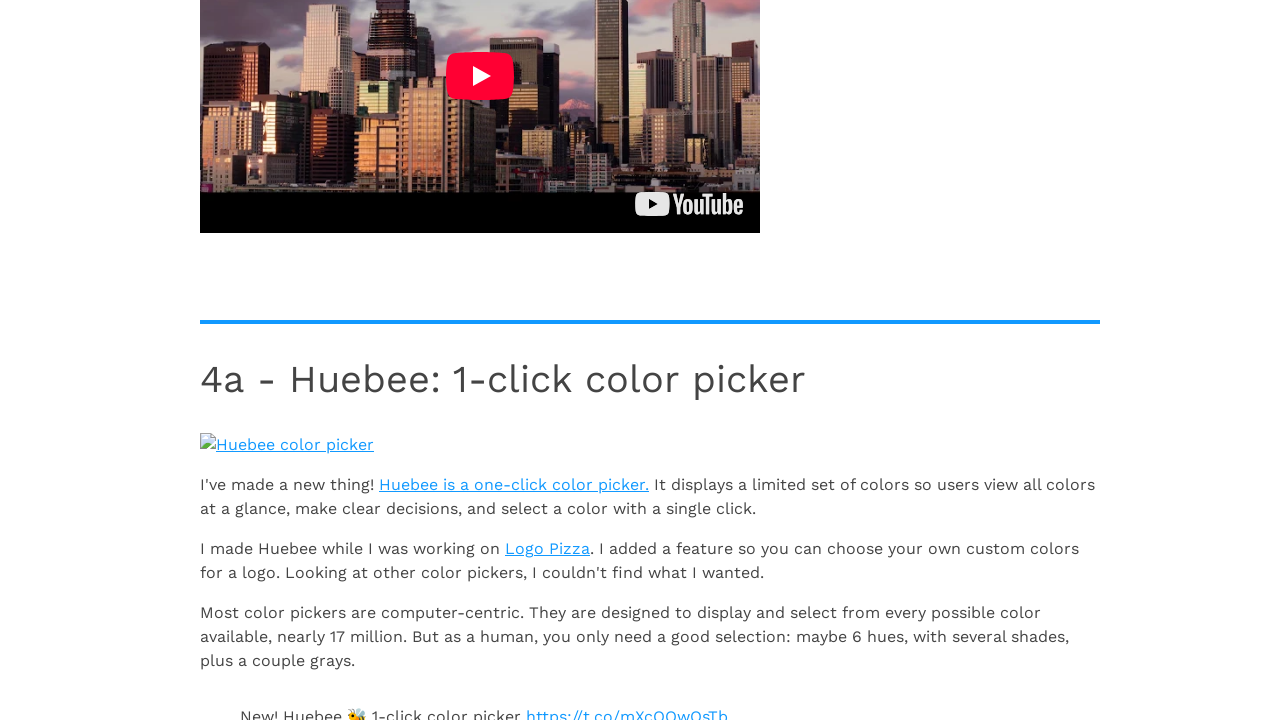

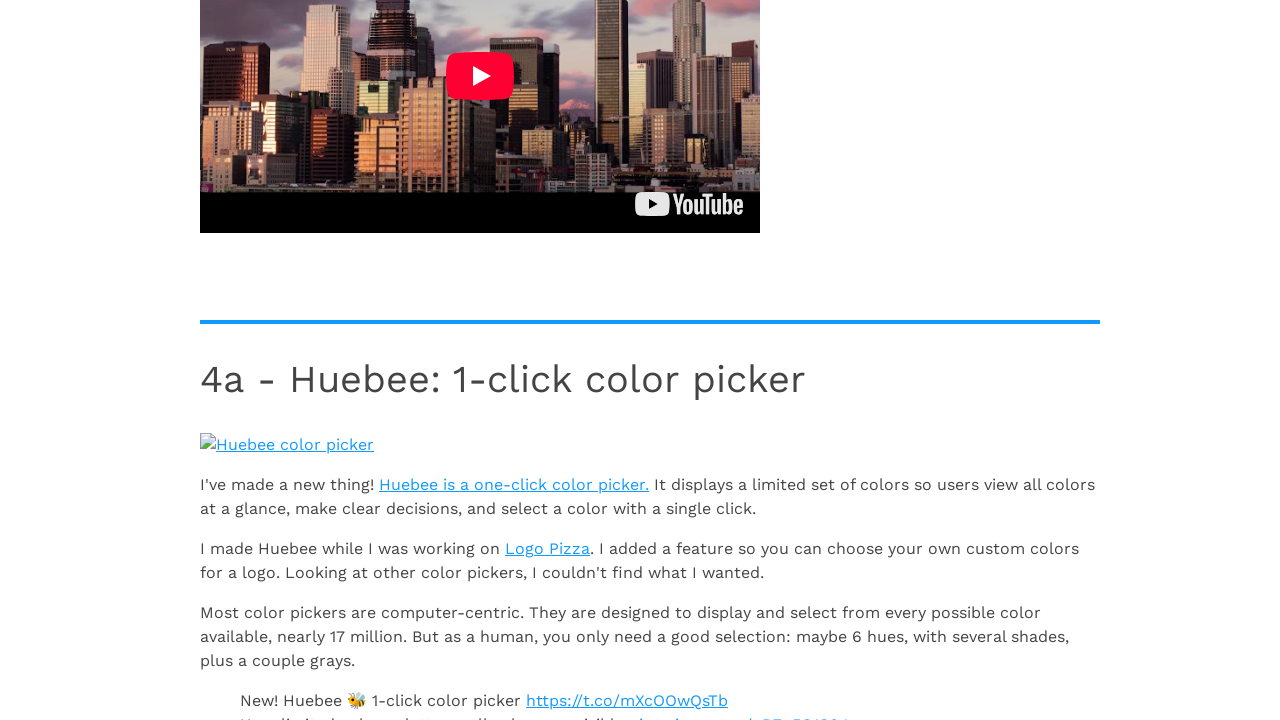